Tests checkbox interaction by navigating to a practice page, scrolling to the bottom, and clicking all checkboxes on the page one by one.

Starting URL: https://practice.expandtesting.com/checkboxes

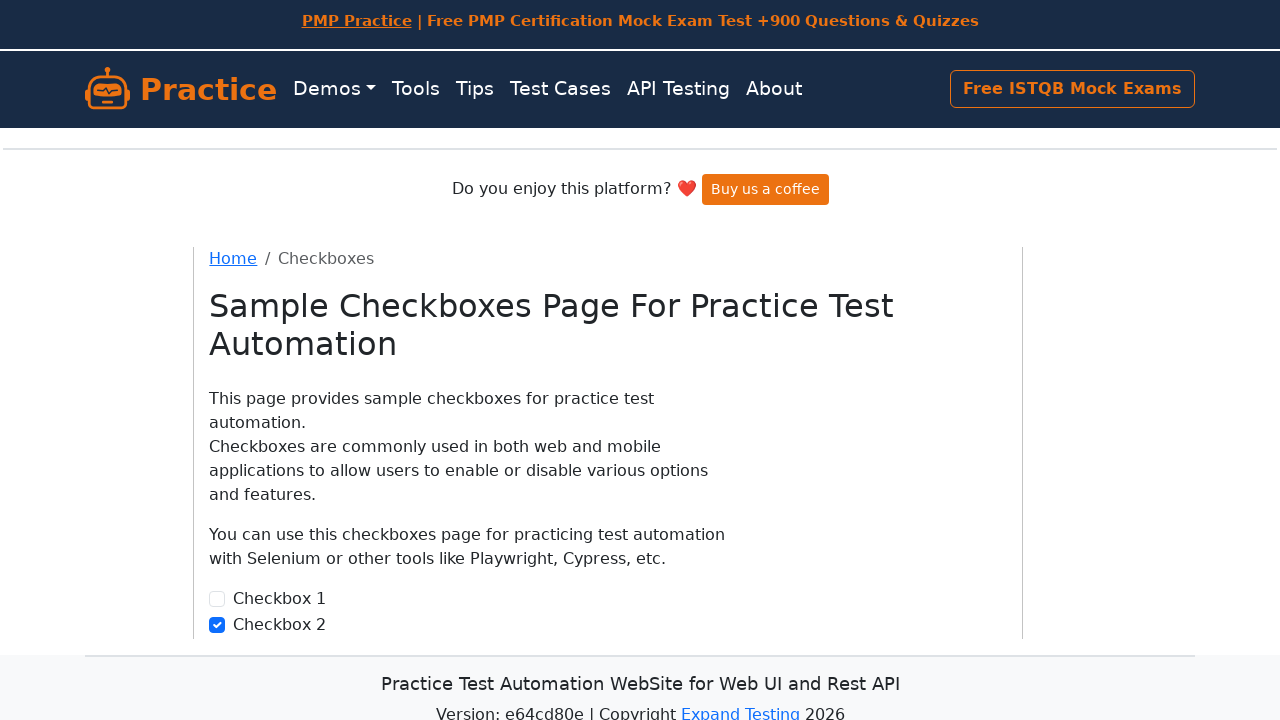

Navigated to checkboxes practice page
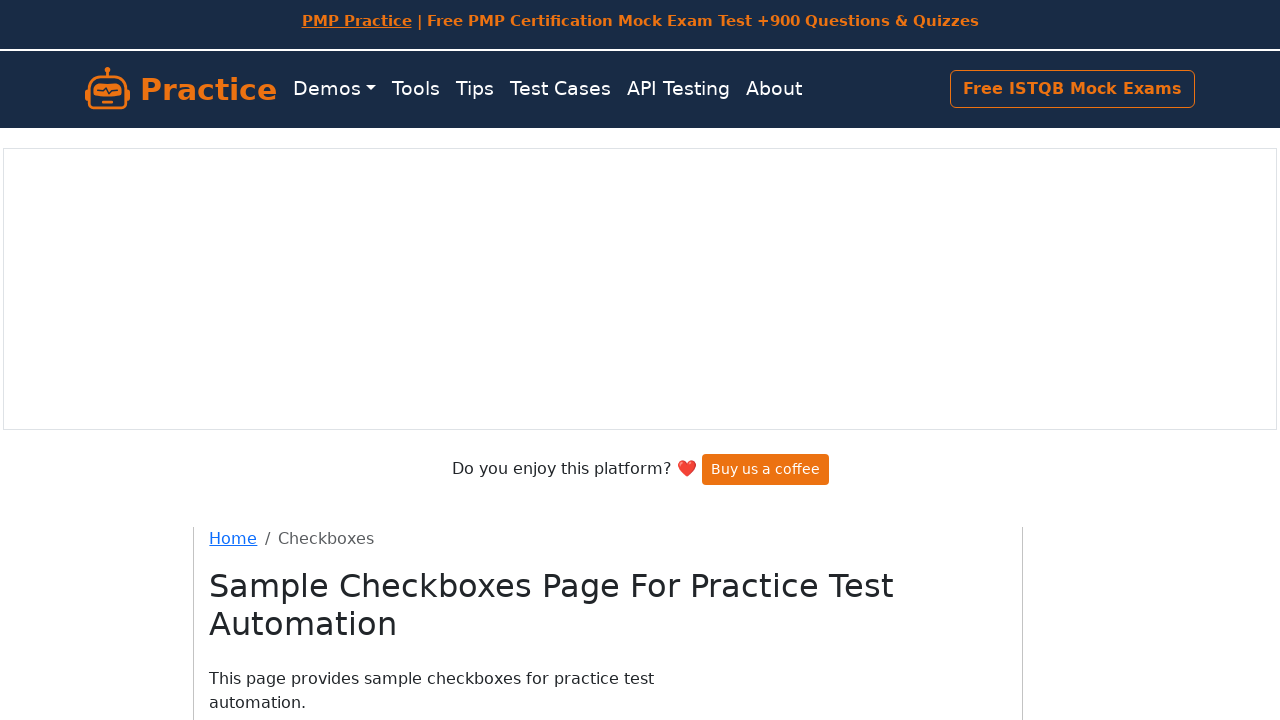

Scrolled to bottom of page
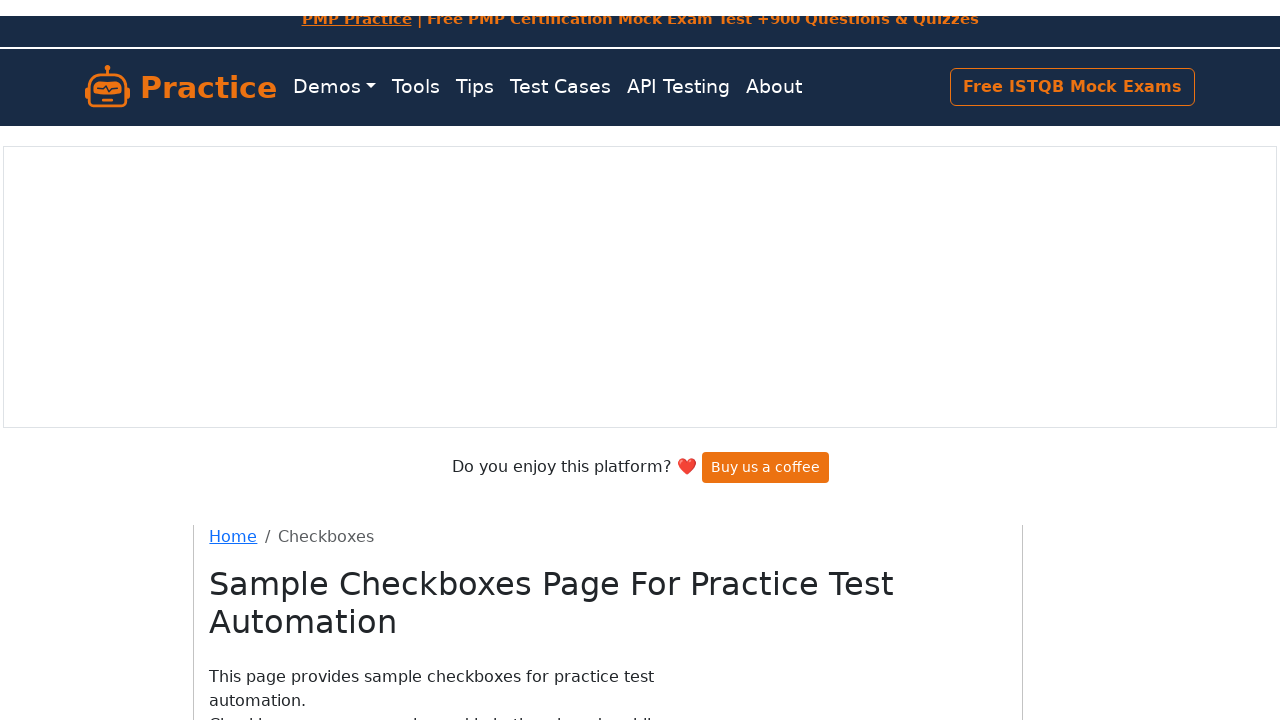

Checkboxes are now visible
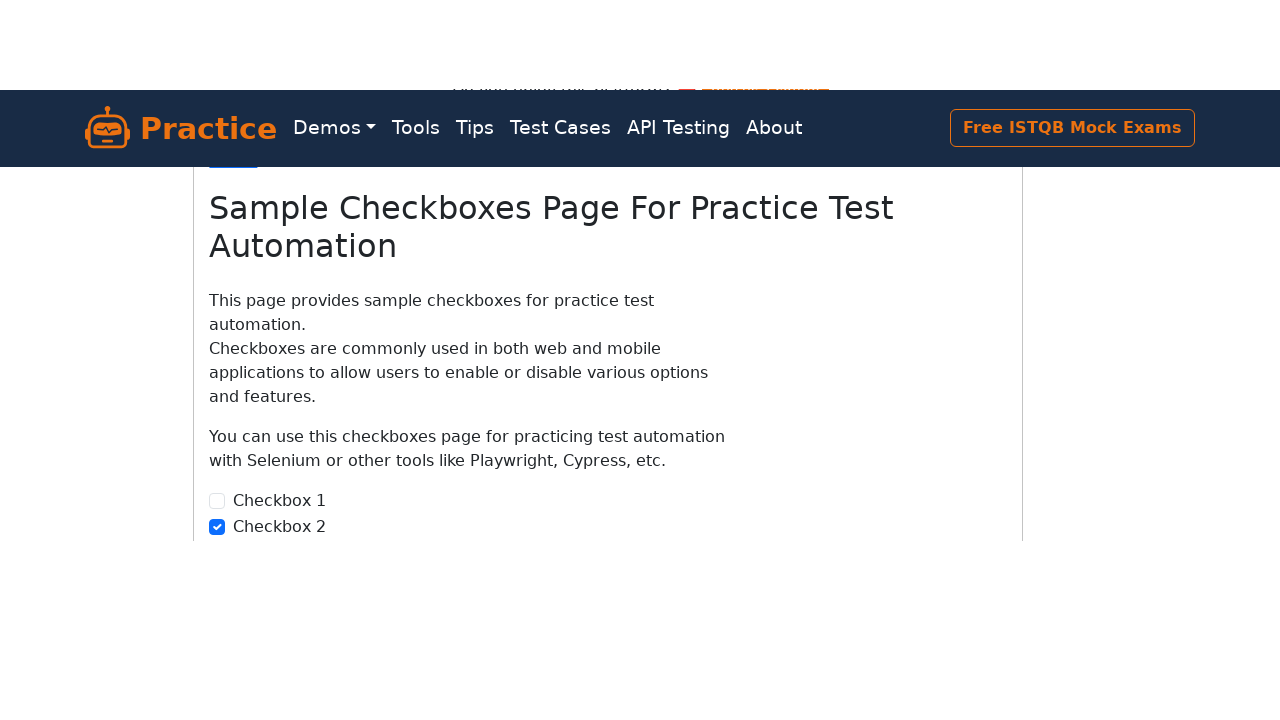

Found 2 checkboxes on the page
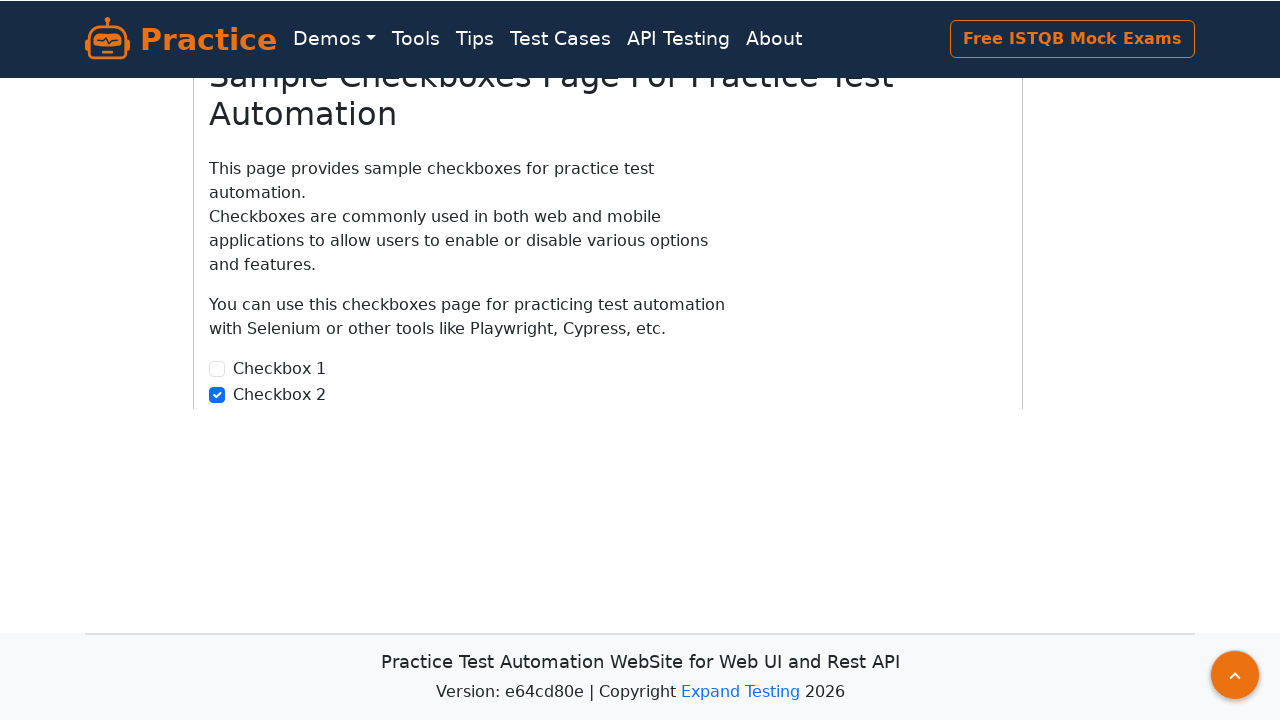

Waited 1 second before next action
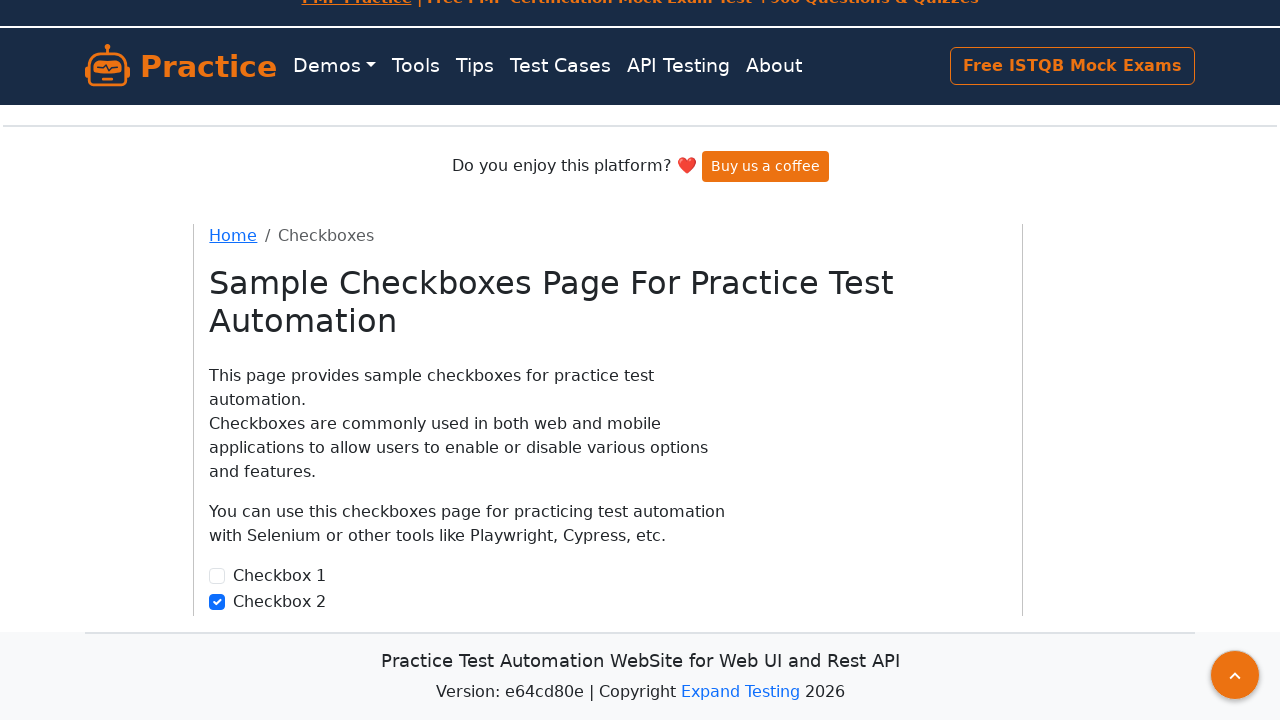

Clicked a checkbox at (217, 576) on input.form-check-input >> nth=0
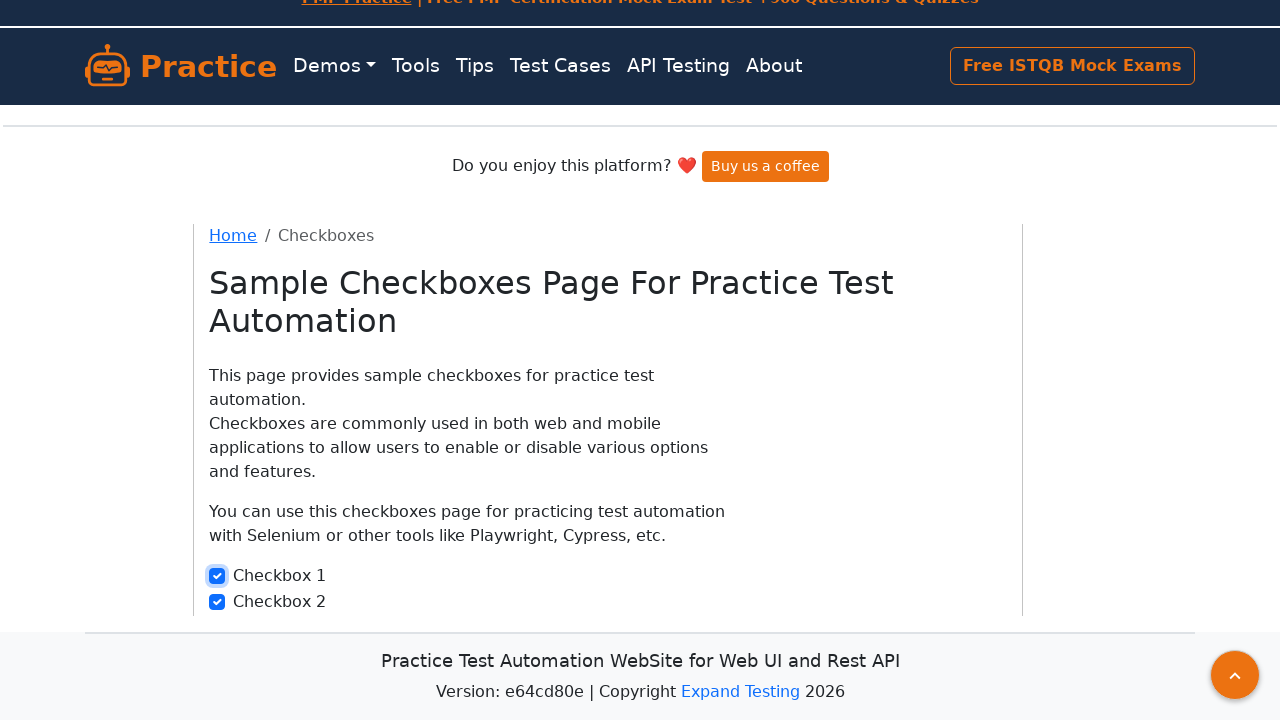

Waited 1 second before next action
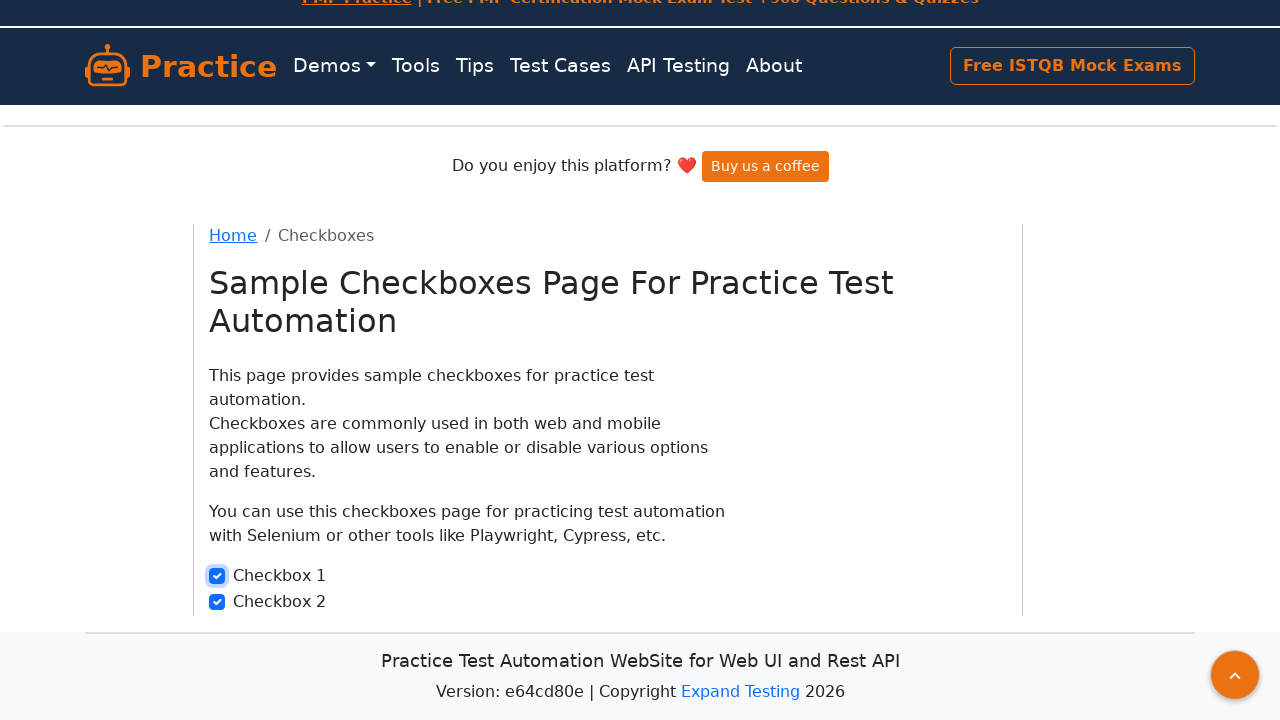

Clicked a checkbox at (217, 602) on input.form-check-input >> nth=1
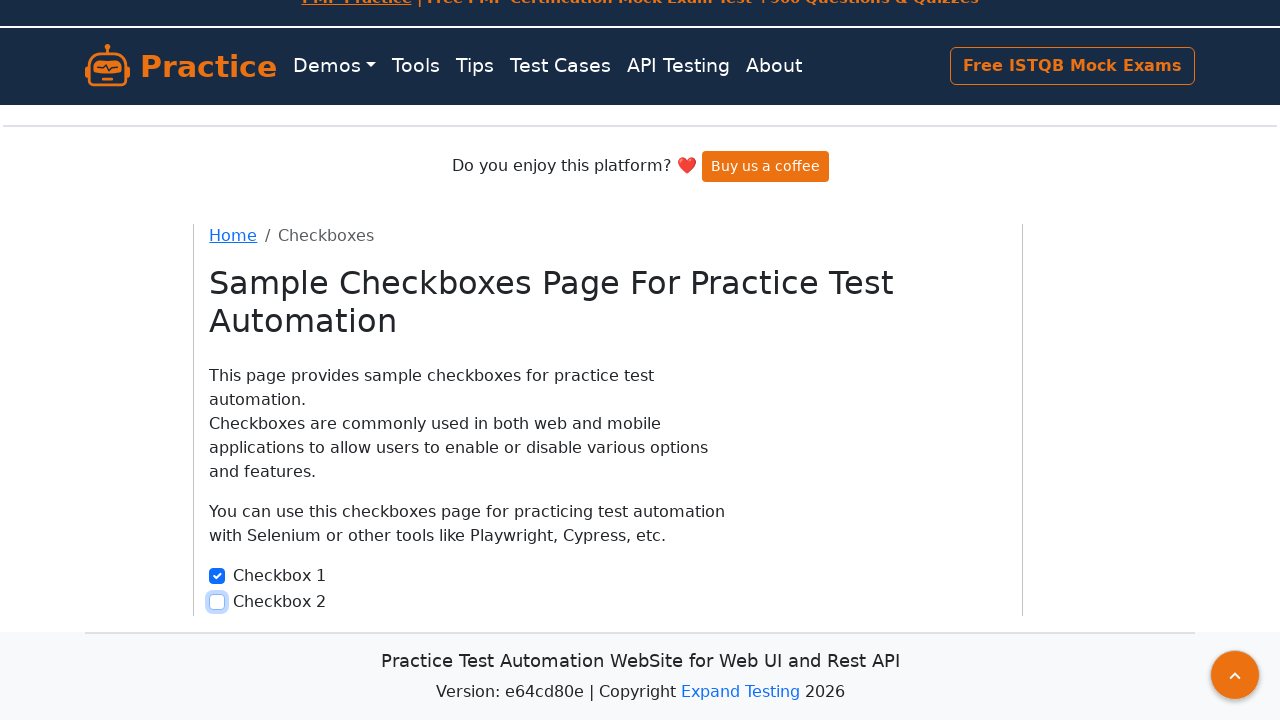

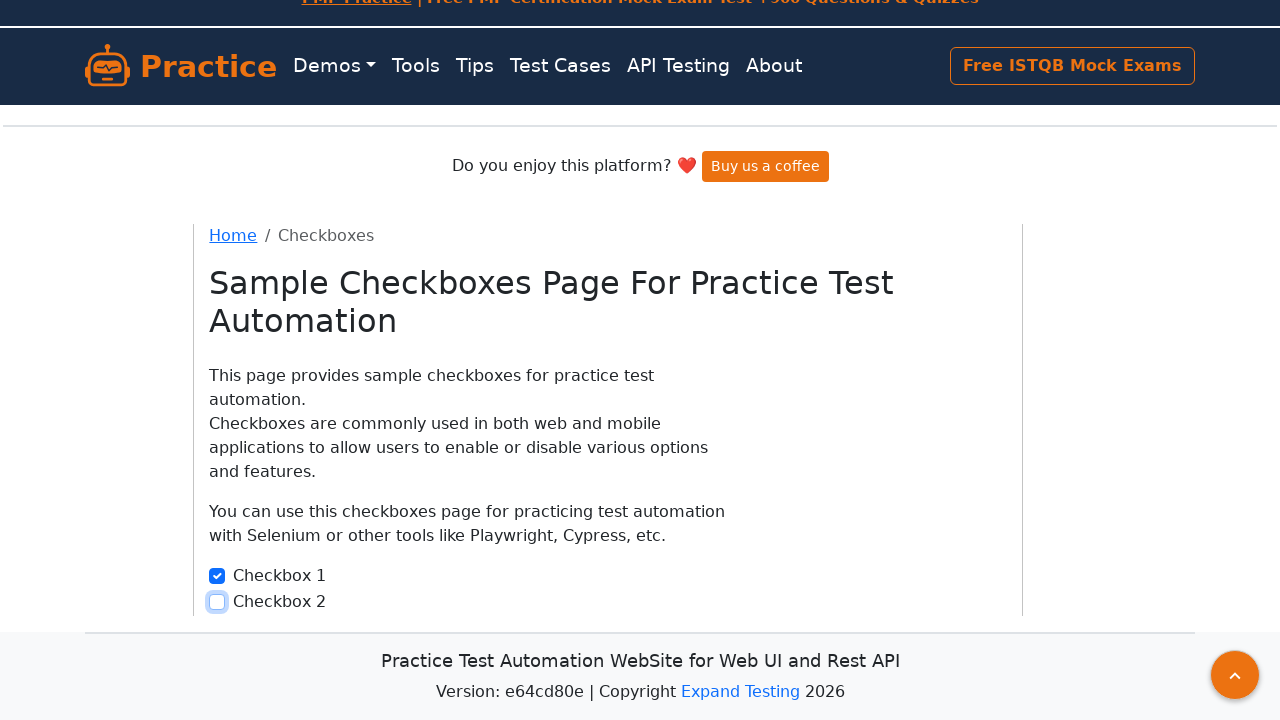